Tests drag and drop functionality by dragging a draggable element onto a droppable target element on the jQuery UI demo page.

Starting URL: https://jqueryui.com/resources/demos/droppable/default.html

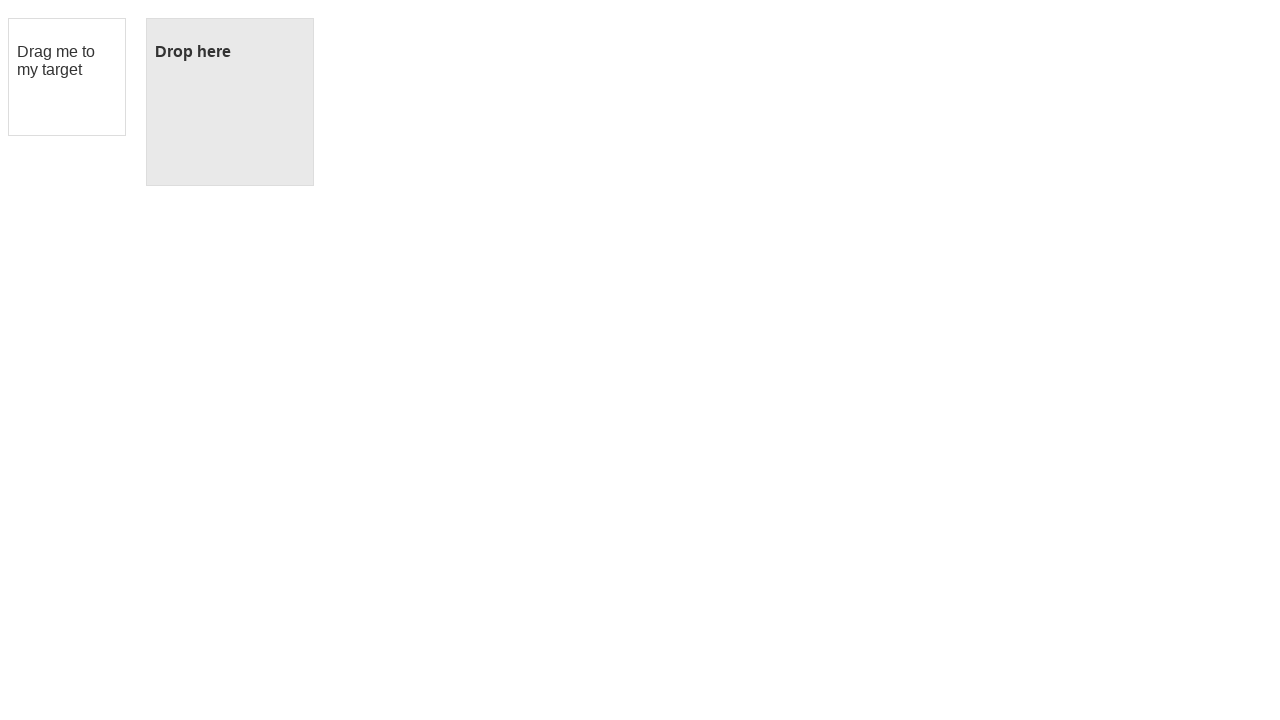

Located the draggable element with id 'draggable'
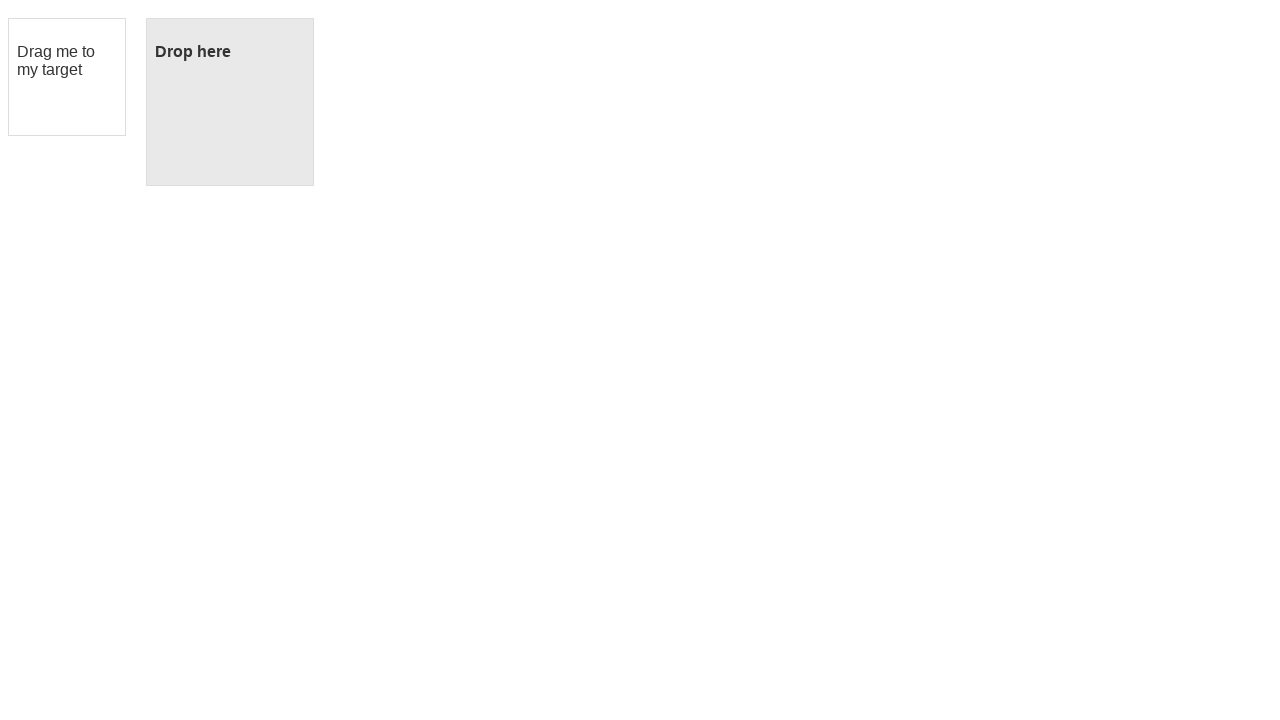

Located the droppable target element with id 'droppable'
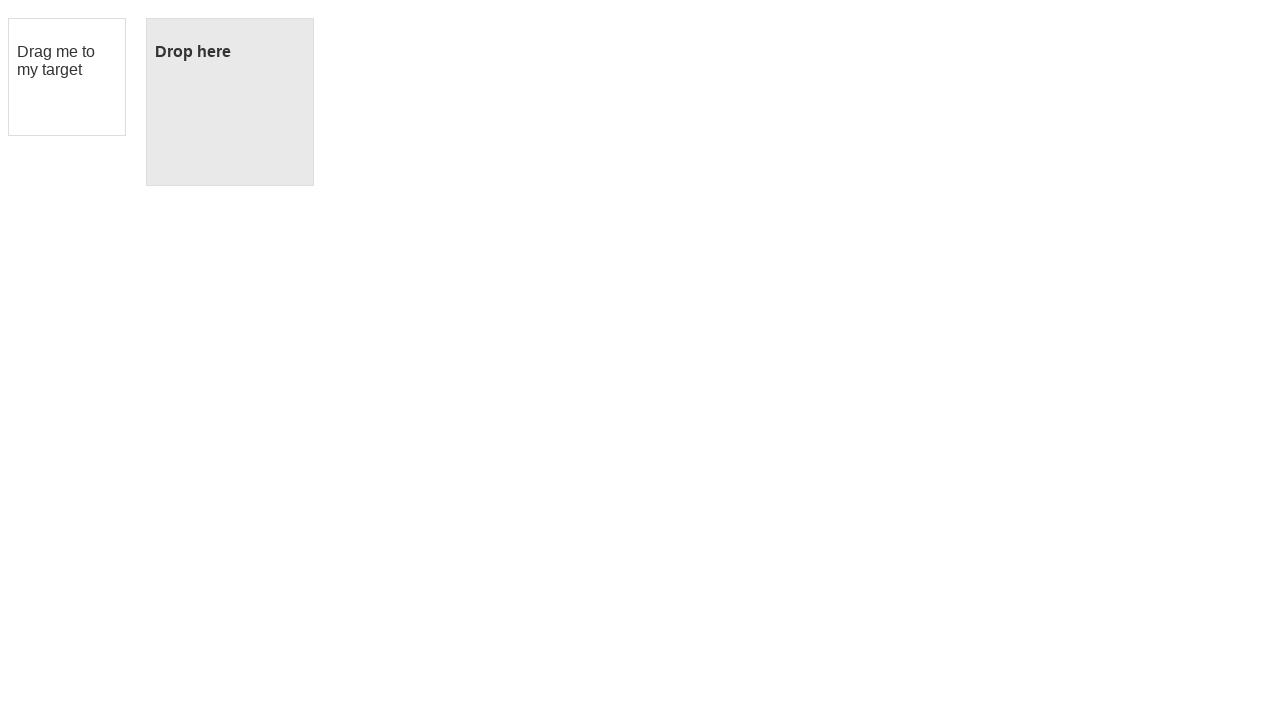

Dragged the draggable element onto the droppable target element at (230, 102)
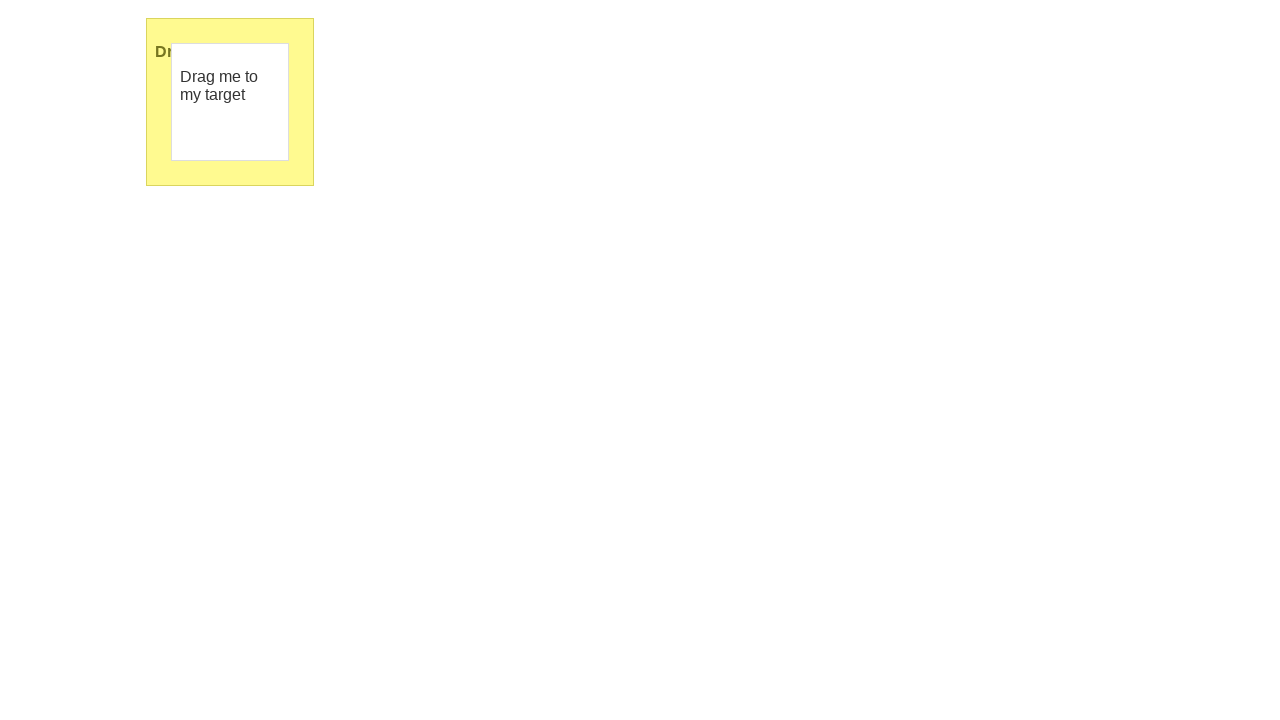

Verified that the drop was successful - droppable element now displays 'Dropped!' text
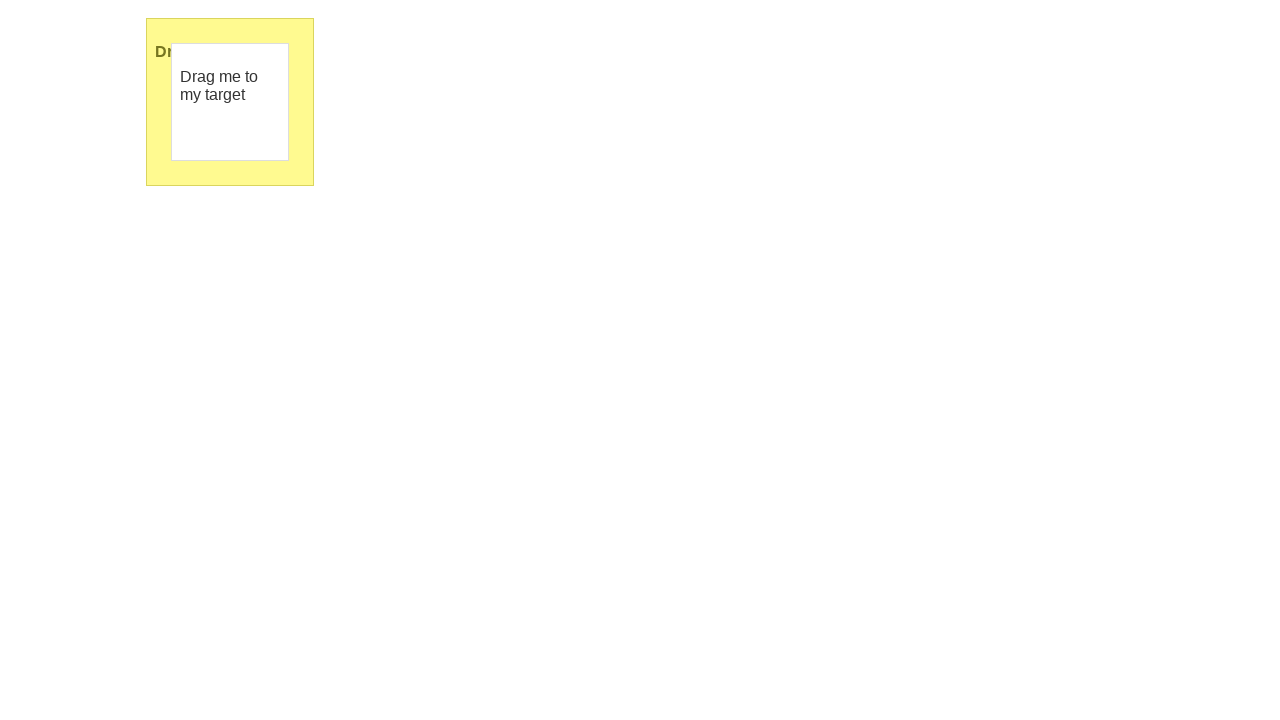

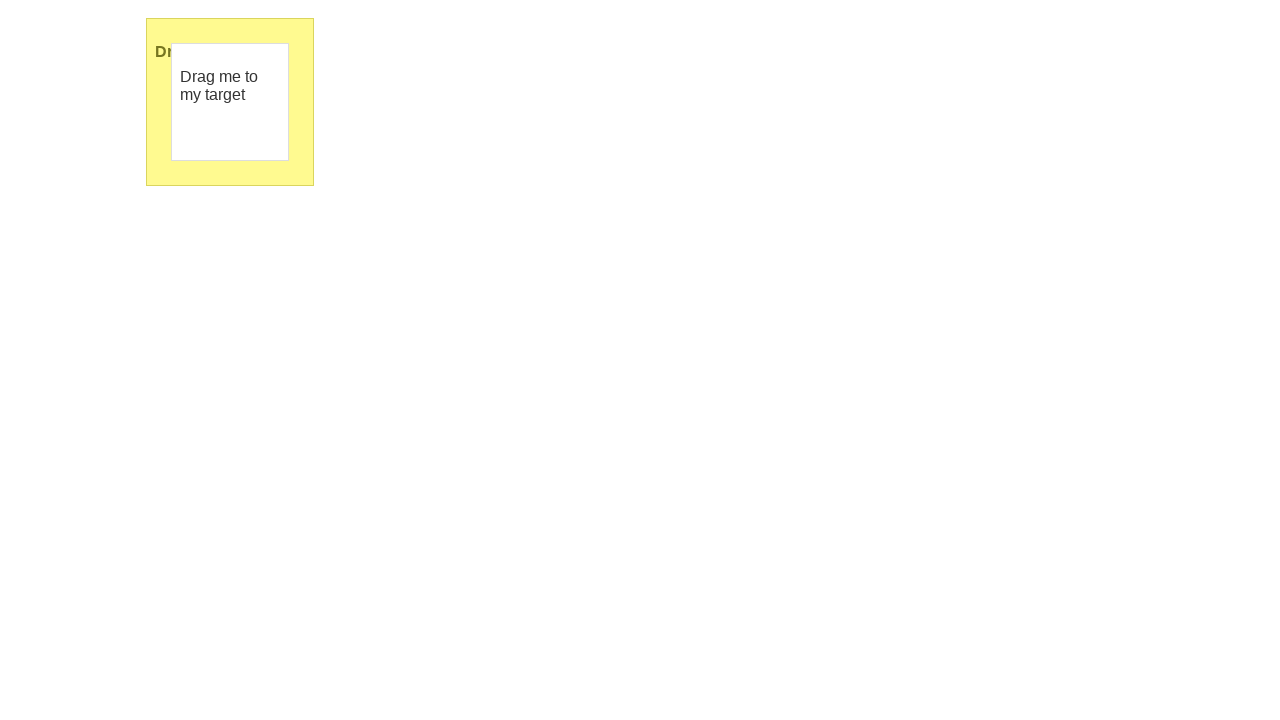